Tests a registration form by filling three input fields with answers and clicking the submit button, then verifies the success message appears.

Starting URL: http://suninjuly.github.io/registration1.html

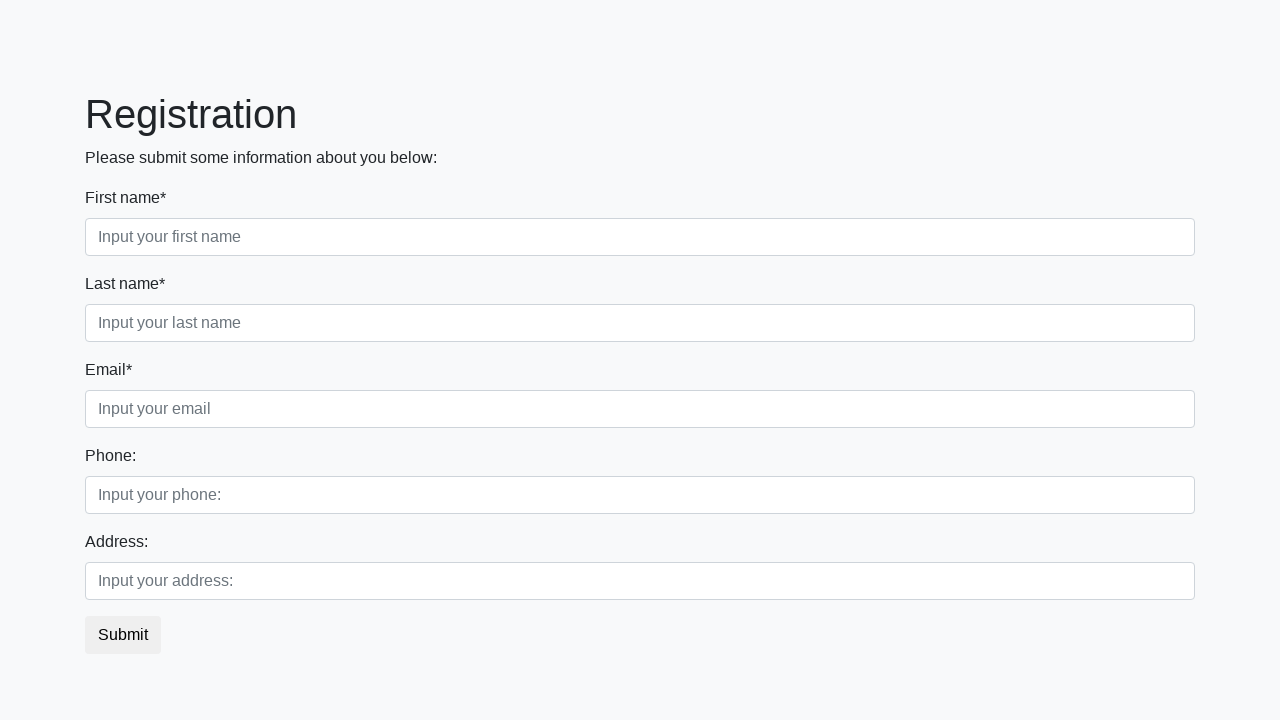

Filled first form field with 'My answer' on .first_block .form-control.first
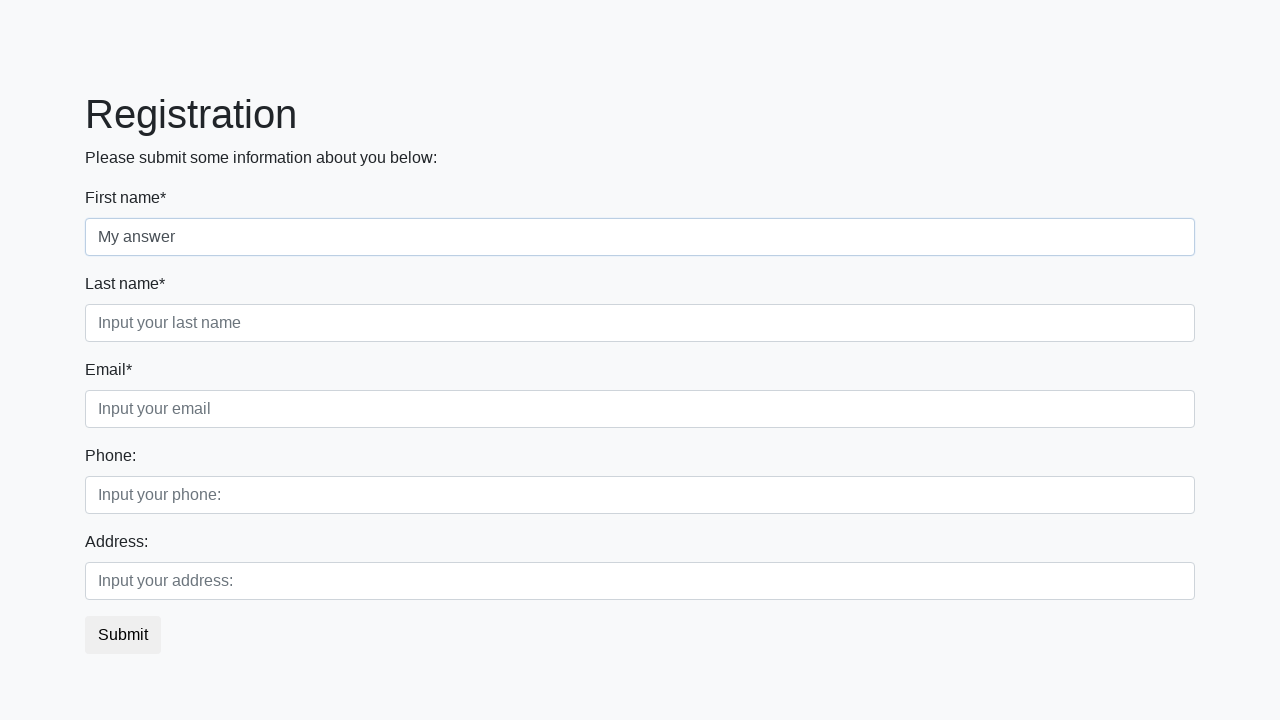

Filled second form field with 'My answer' on .first_block .form-control.second
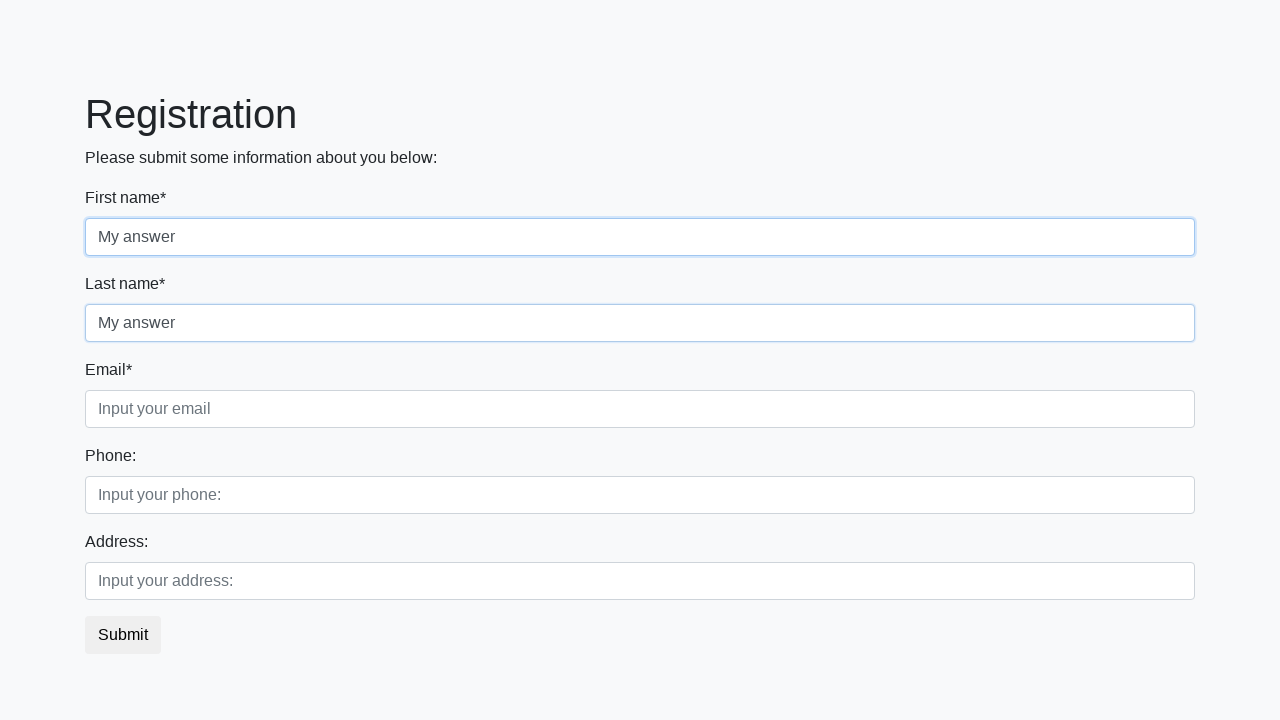

Filled third form field with 'My answer' on .first_block .form-control.third
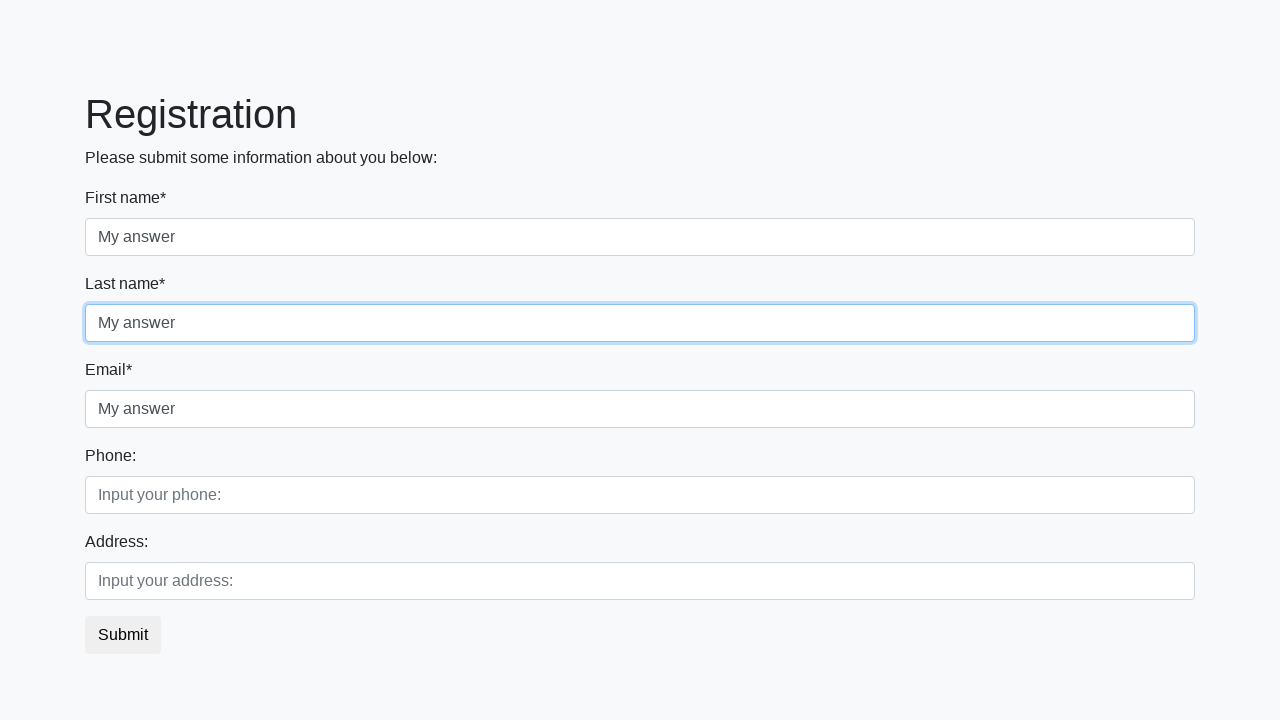

Clicked submit button at (123, 635) on button.btn
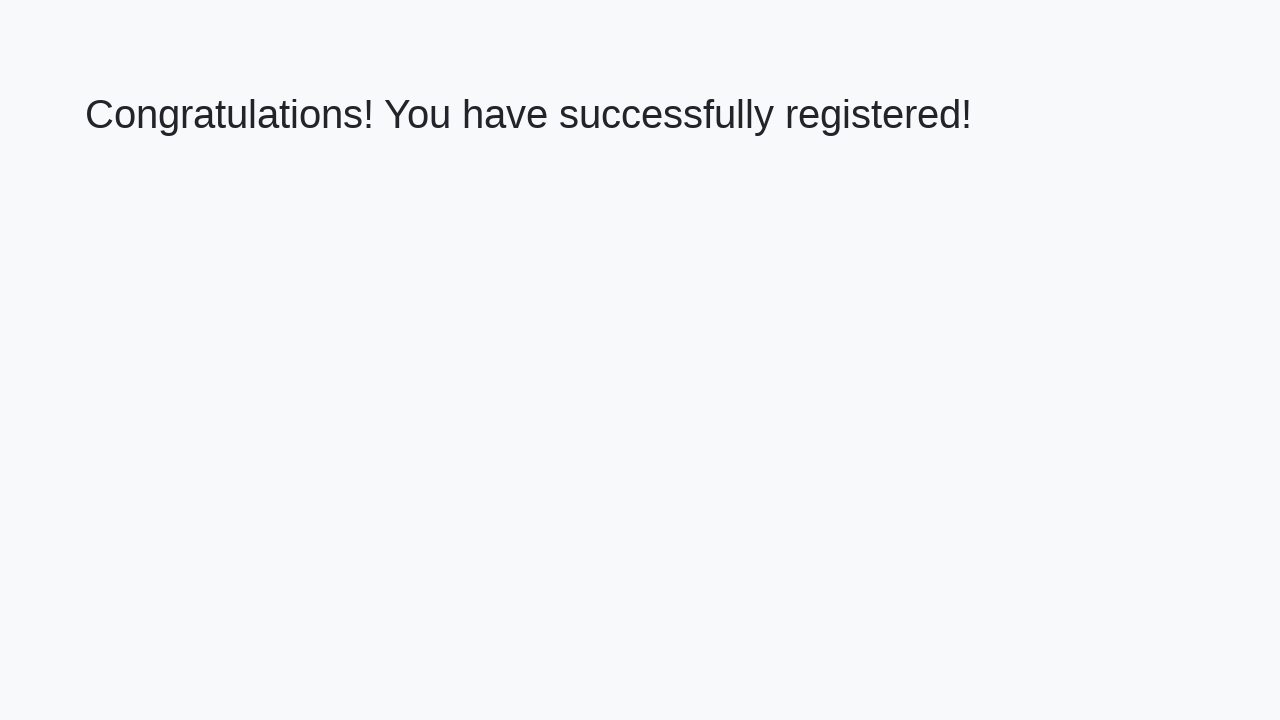

Success message appeared - registration form submitted successfully
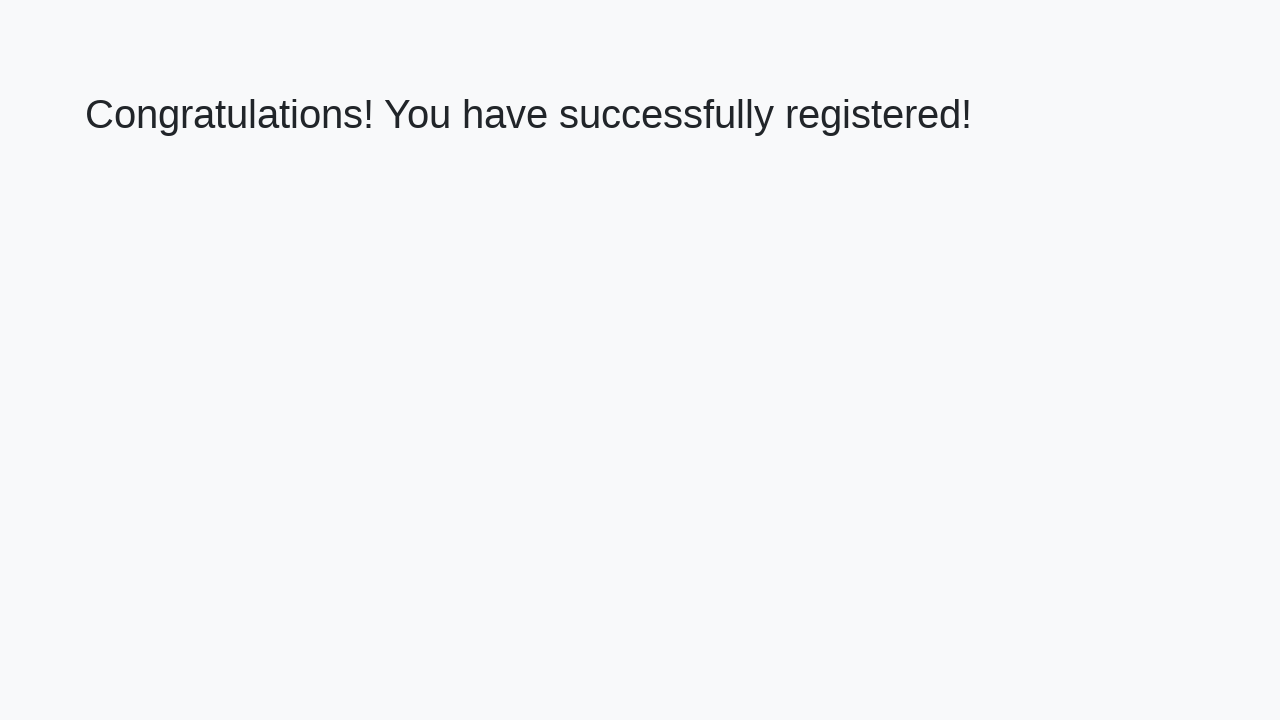

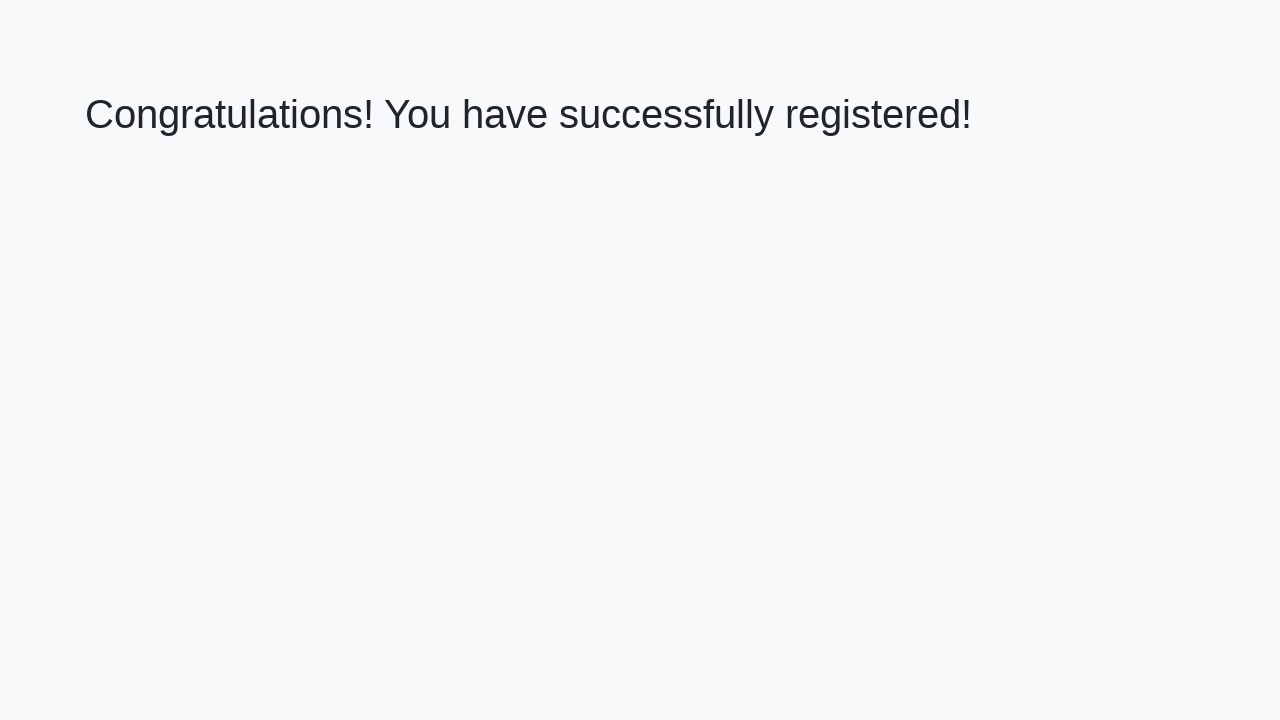